Tests drag and drop functionality by dragging element A to element B's position twice using different drag methods

Starting URL: http://the-internet.herokuapp.com/drag_and_drop

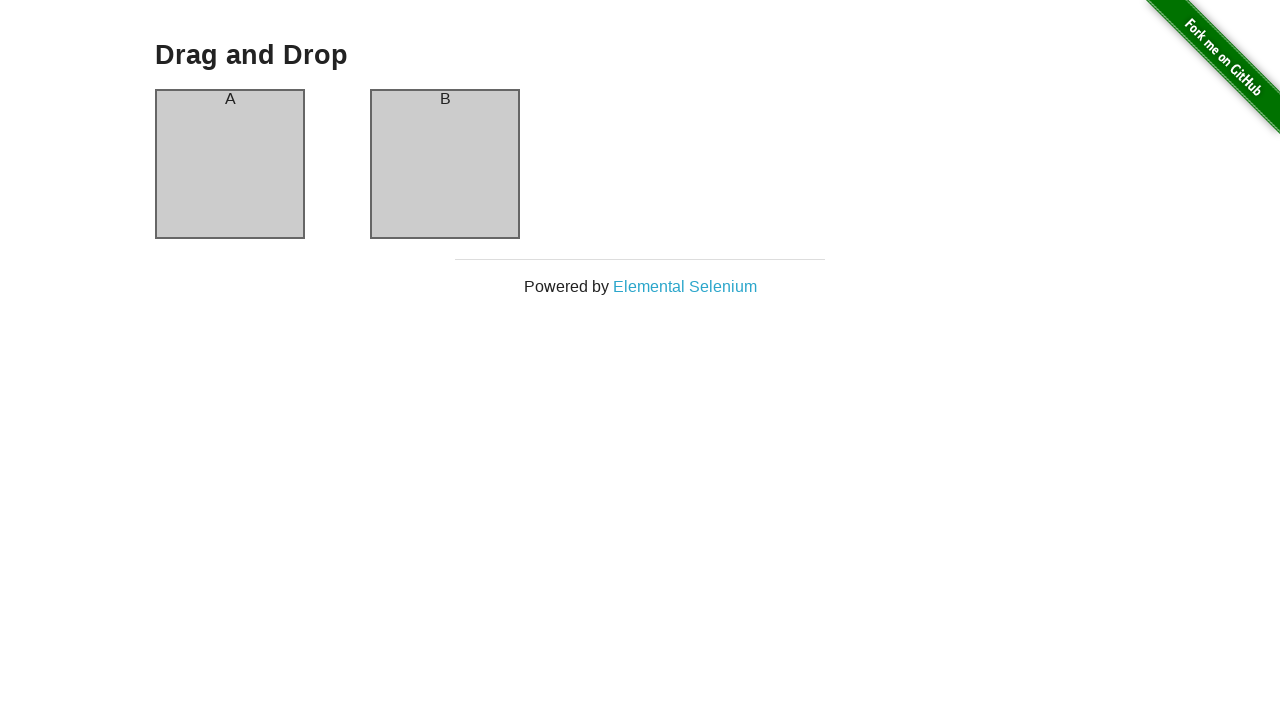

Located element A (column-a)
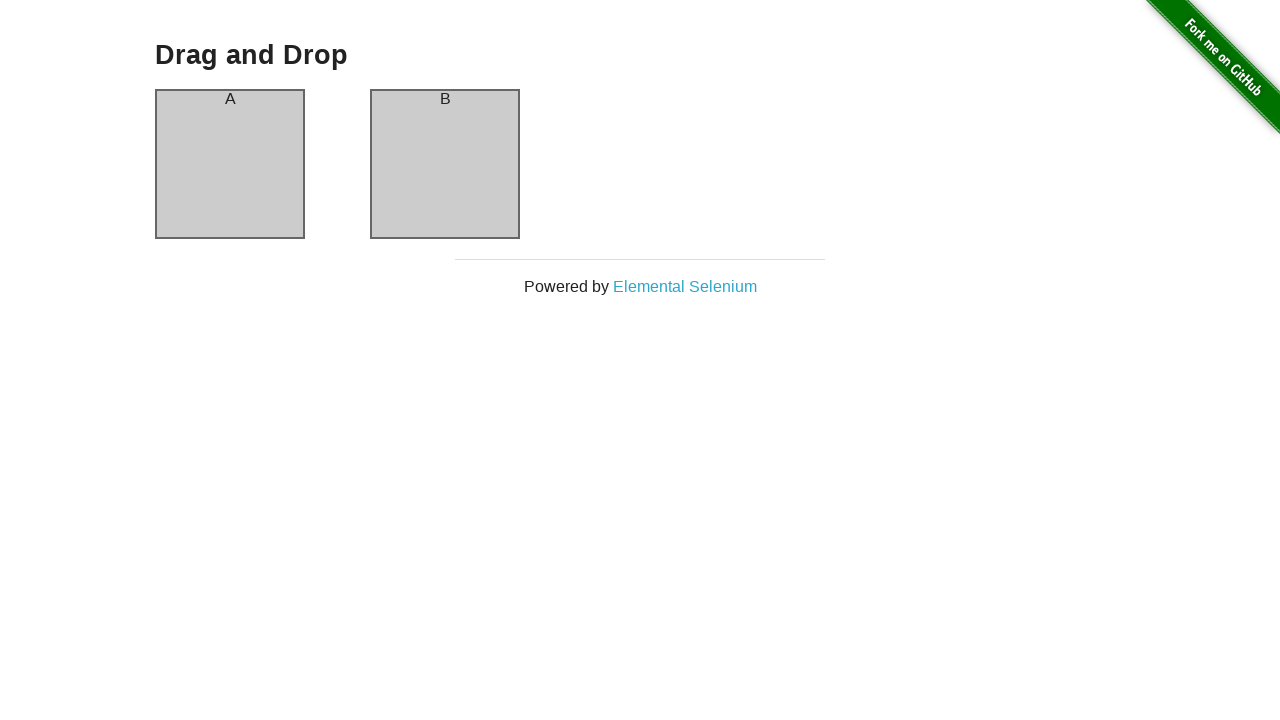

Located element B (column-b)
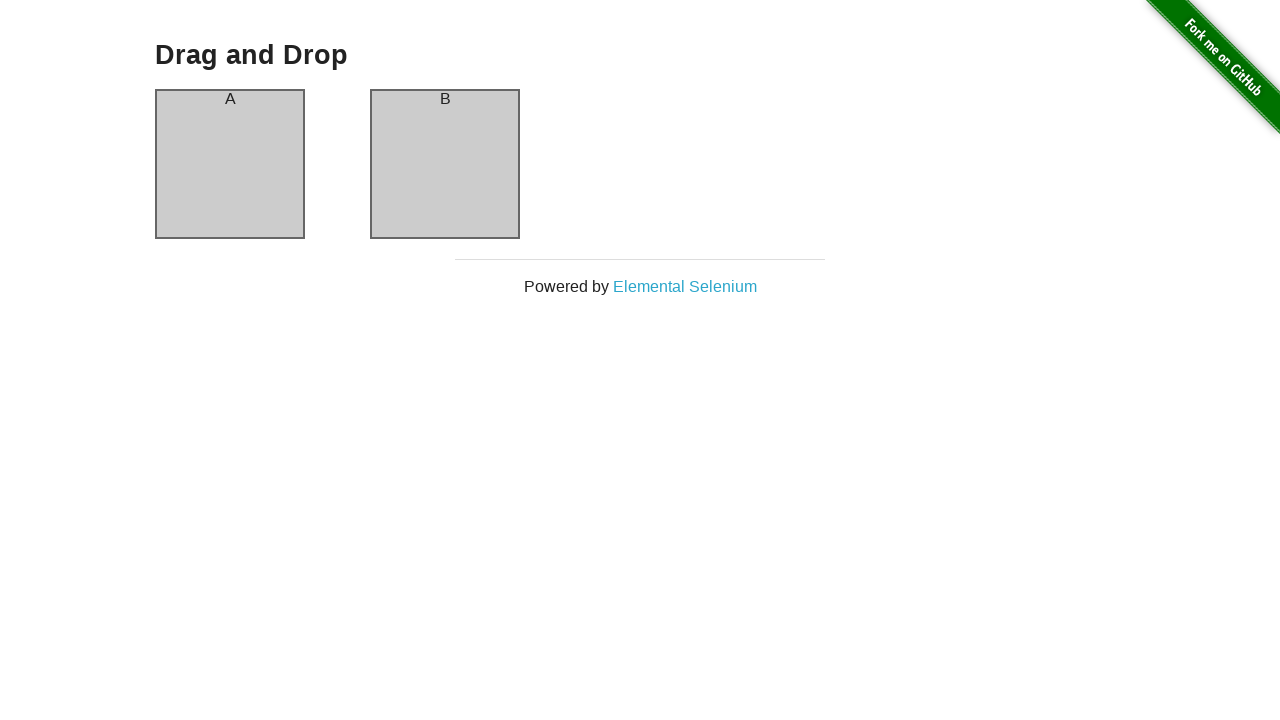

Dragged element A to element B's position (first drag) at (445, 164)
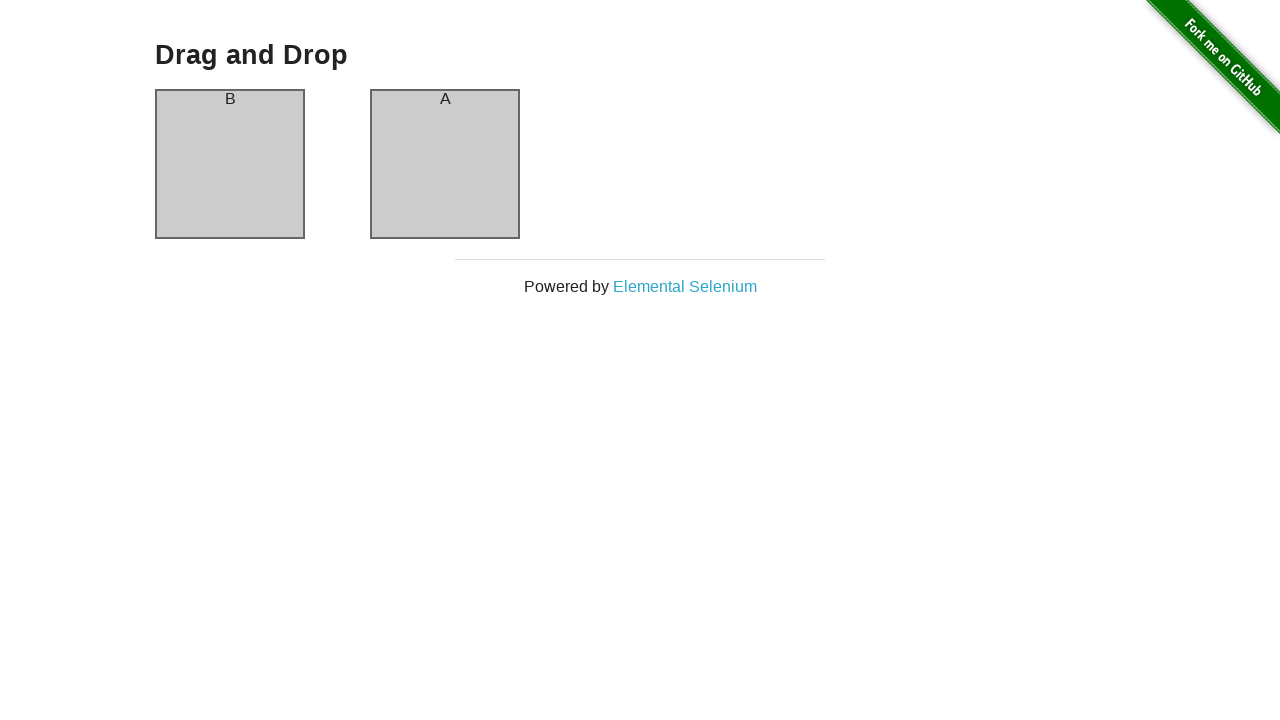

Dragged element A to element B's position (second drag) at (445, 164)
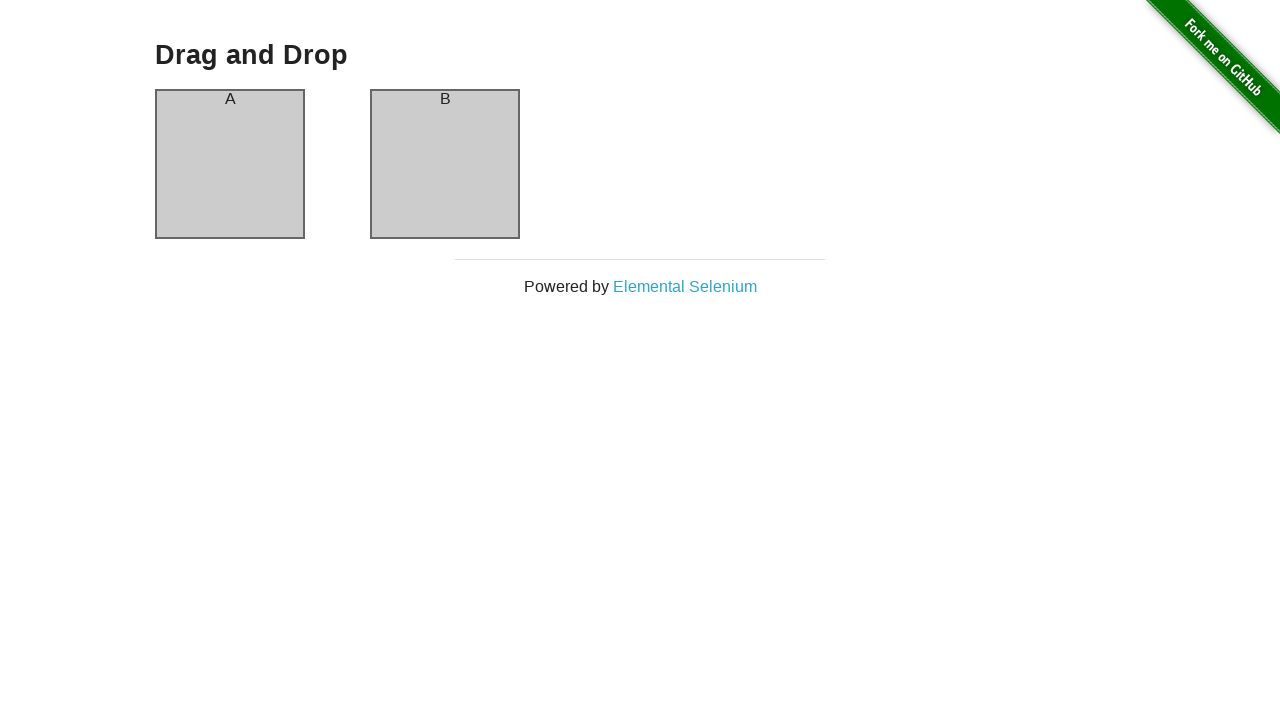

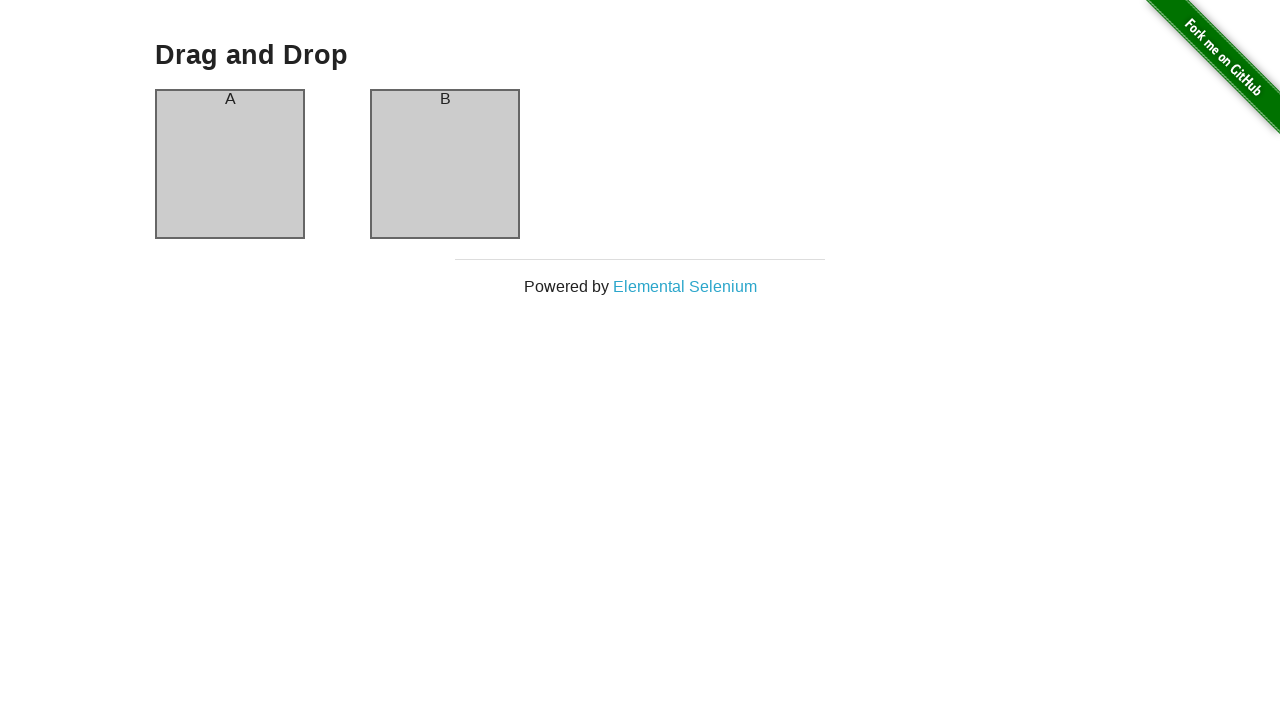